Navigates to the login page and verifies the h2 heading element contains the expected text

Starting URL: https://the-internet.herokuapp.com

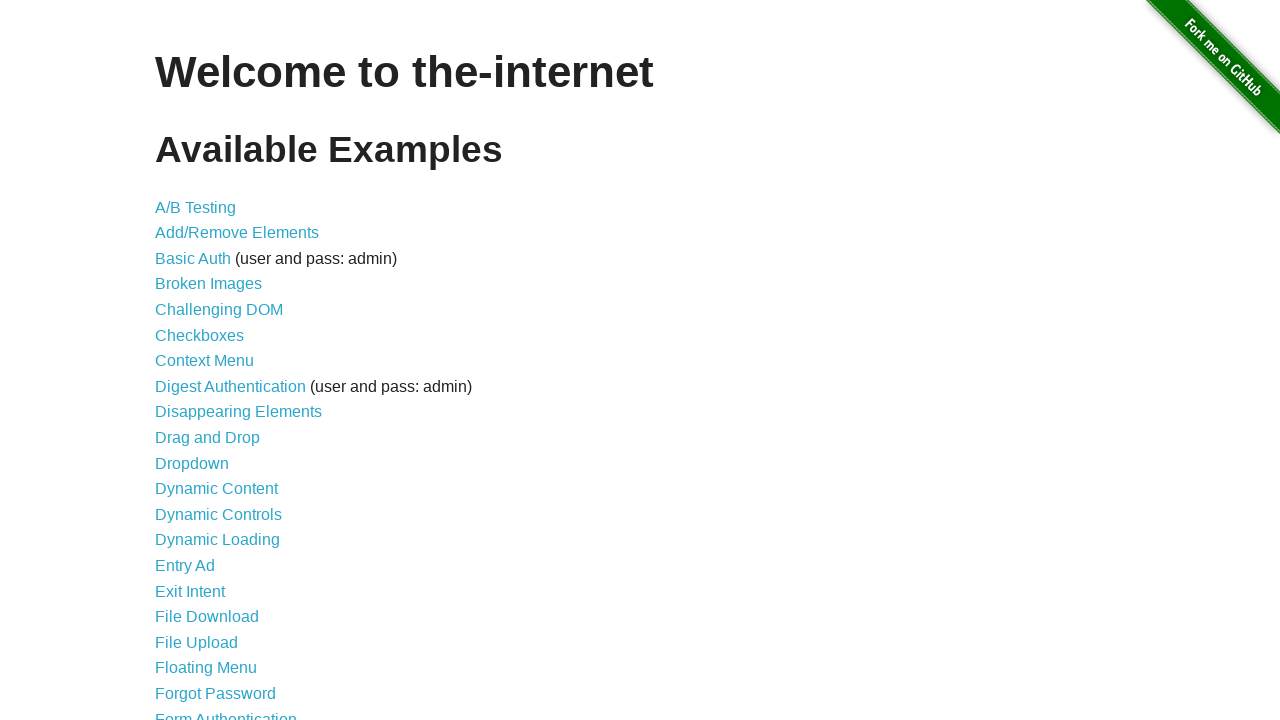

Clicked on Form Authentication link at (226, 712) on xpath=//a[text()='Form Authentication']
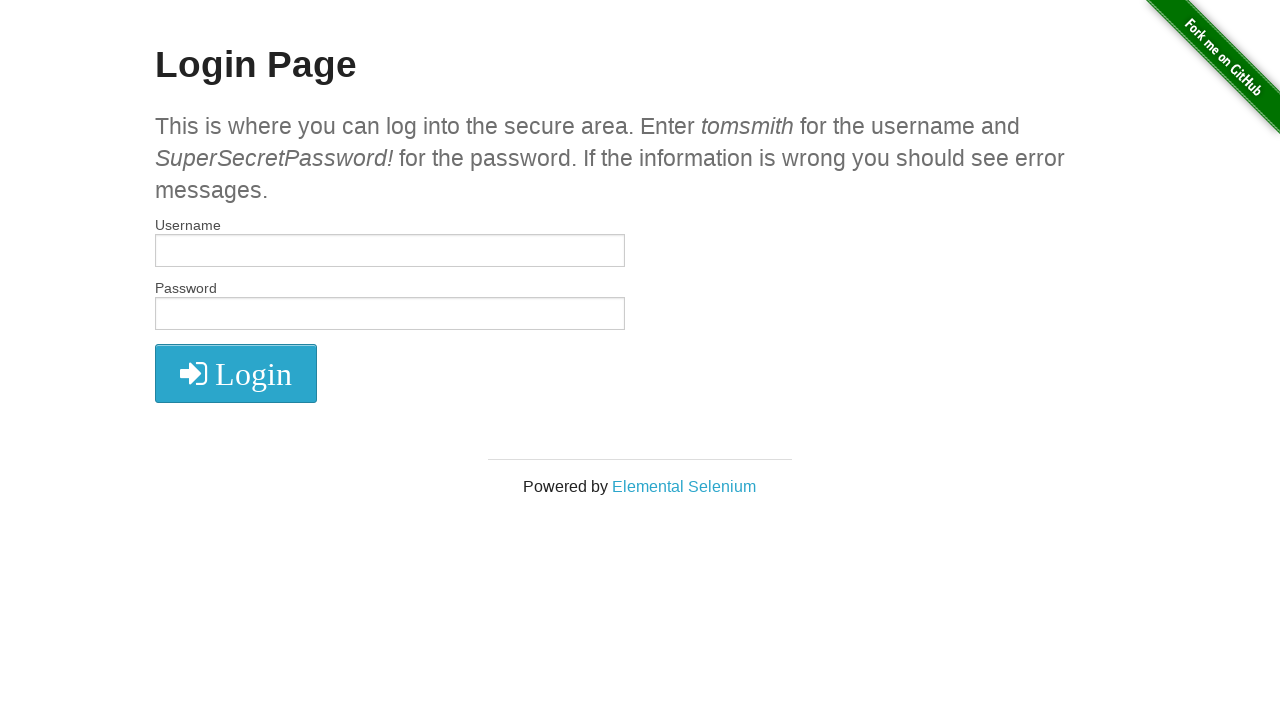

h2 heading element loaded and visible
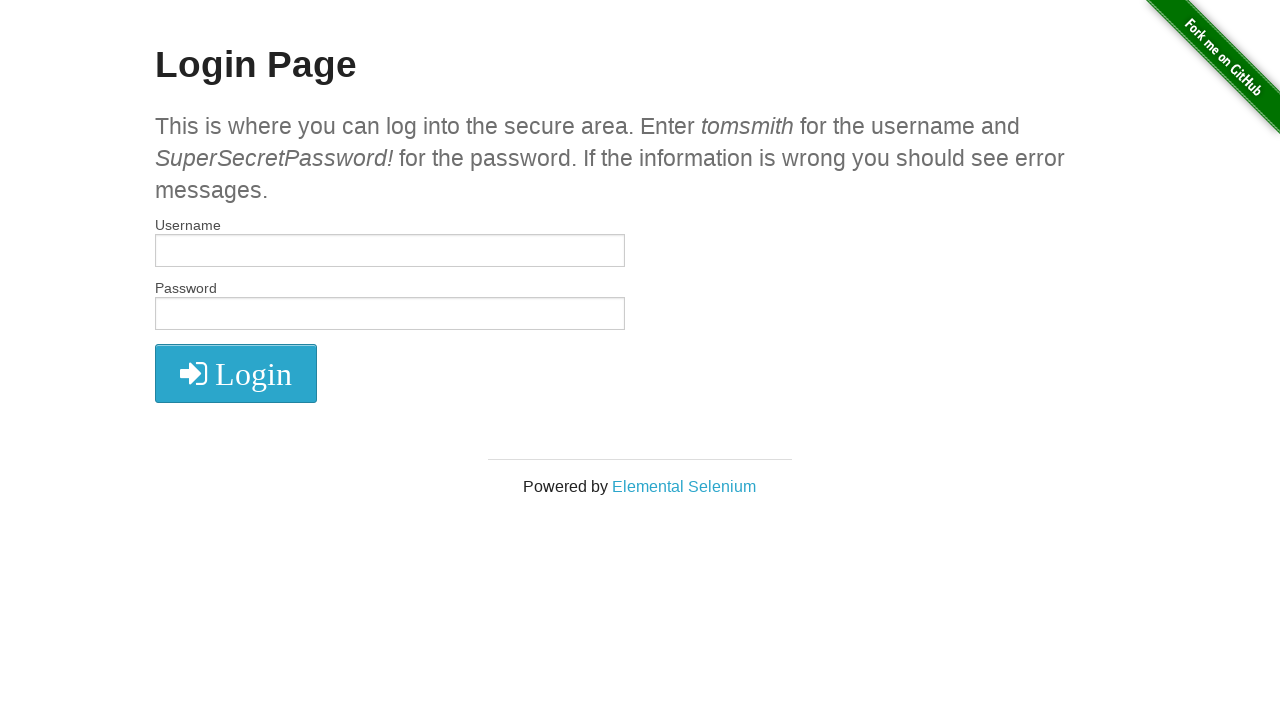

Verified h2 heading contains 'Login Page'
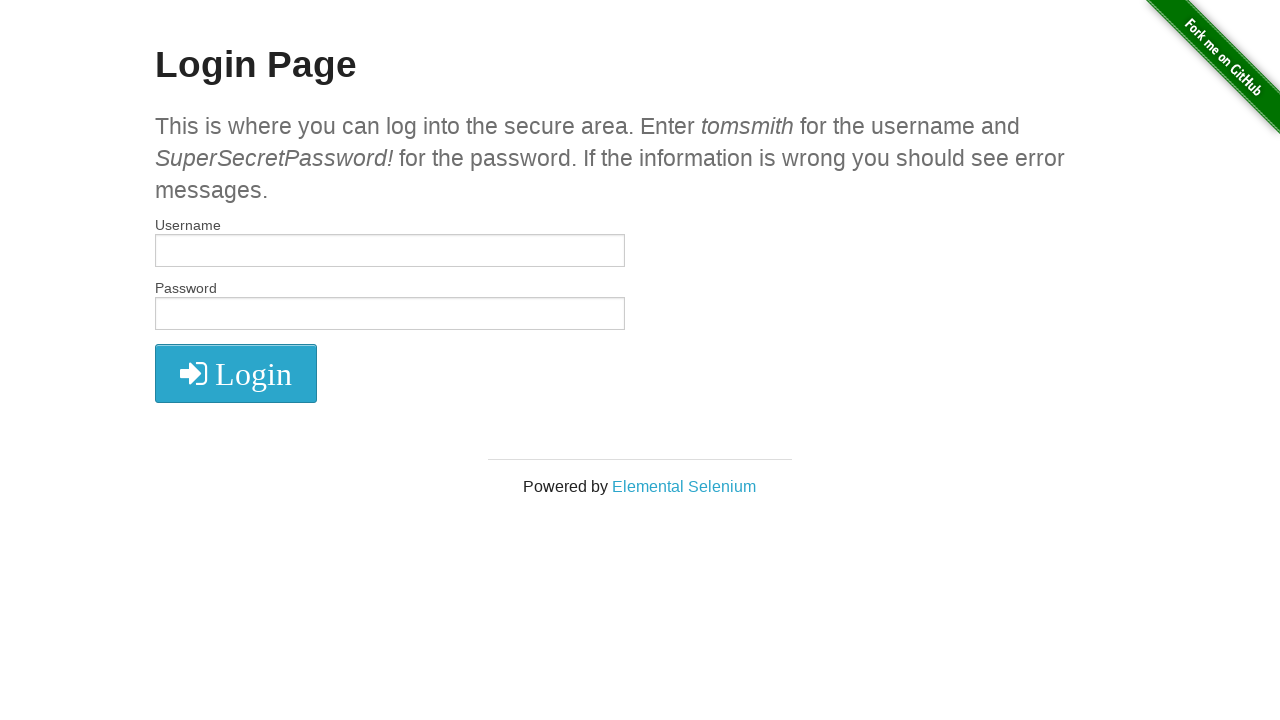

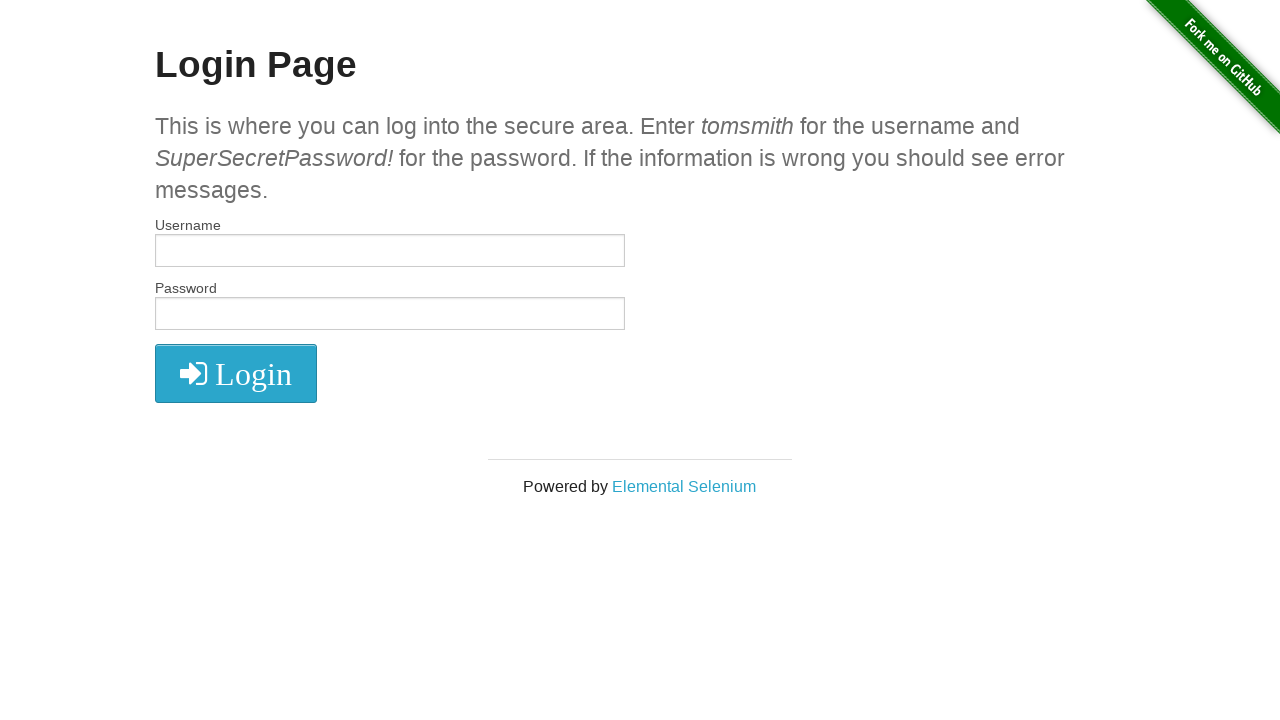